Verifies that the main category labels (Women, Men, Kids) are present on the page

Starting URL: https://automationexercise.com/

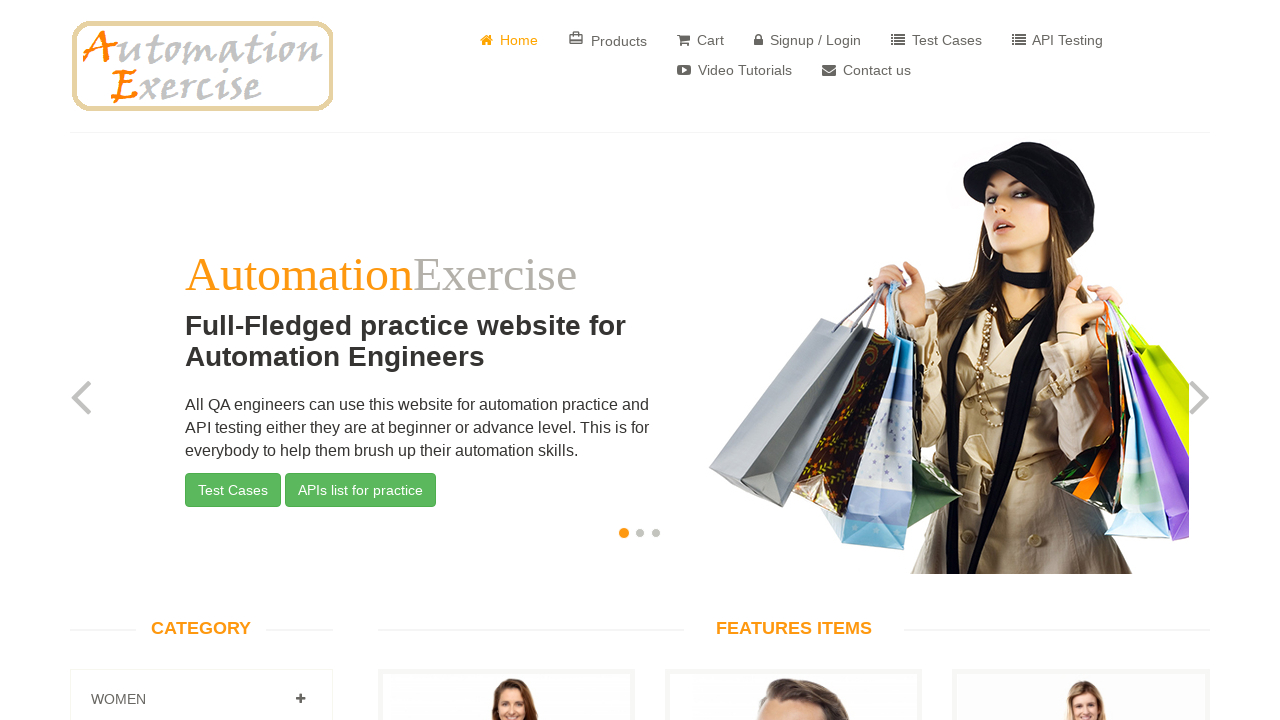

Waited for first category label (Women) to be present
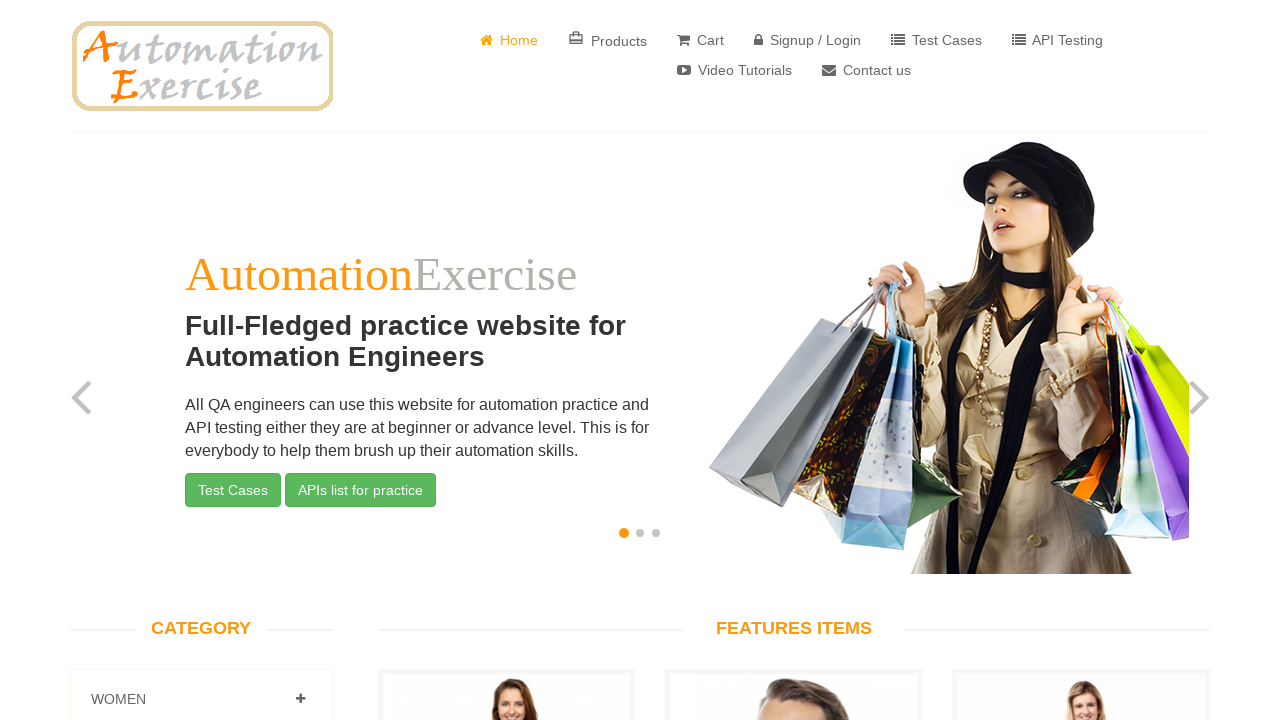

Waited for second category label (Men) to be present
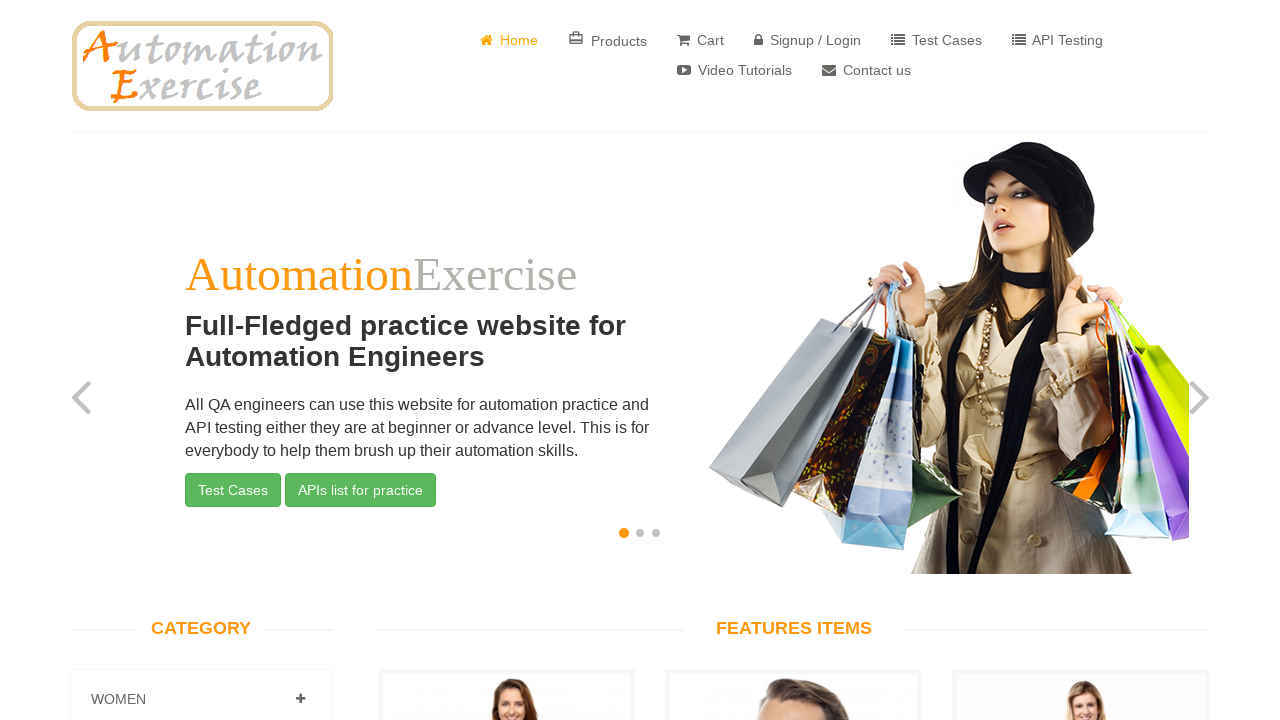

Waited for third category label (Kids) to be present
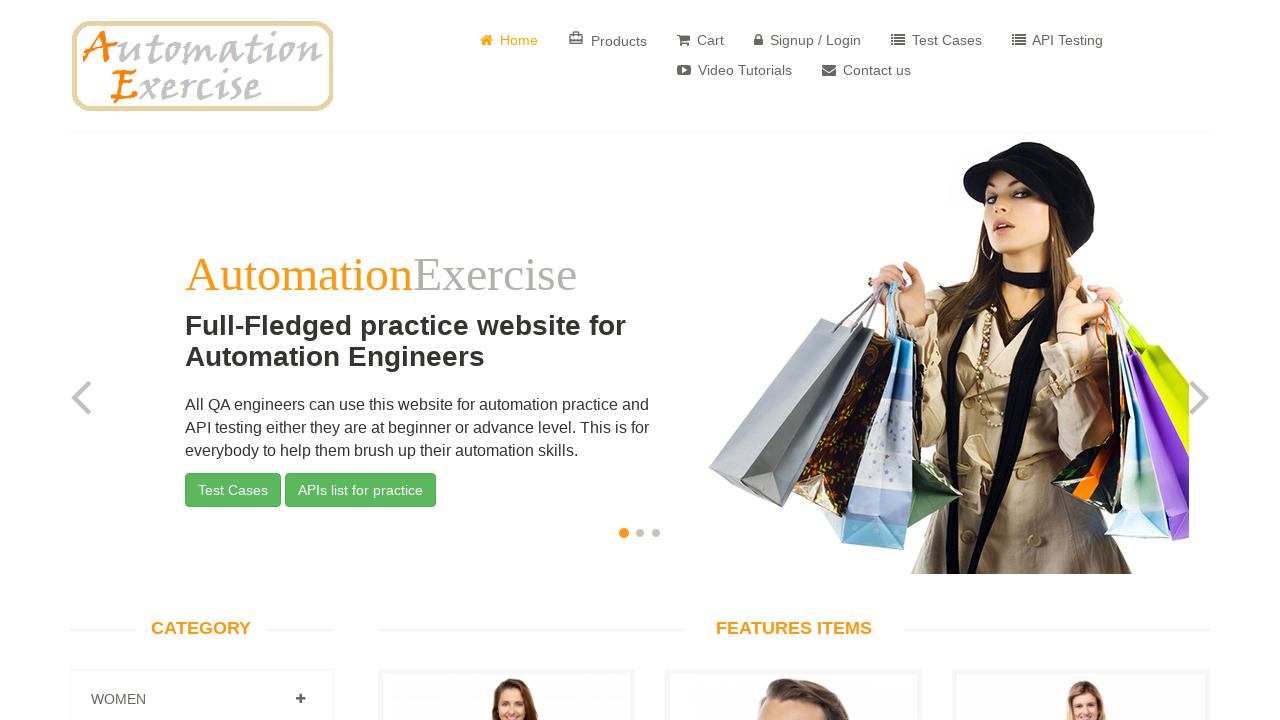

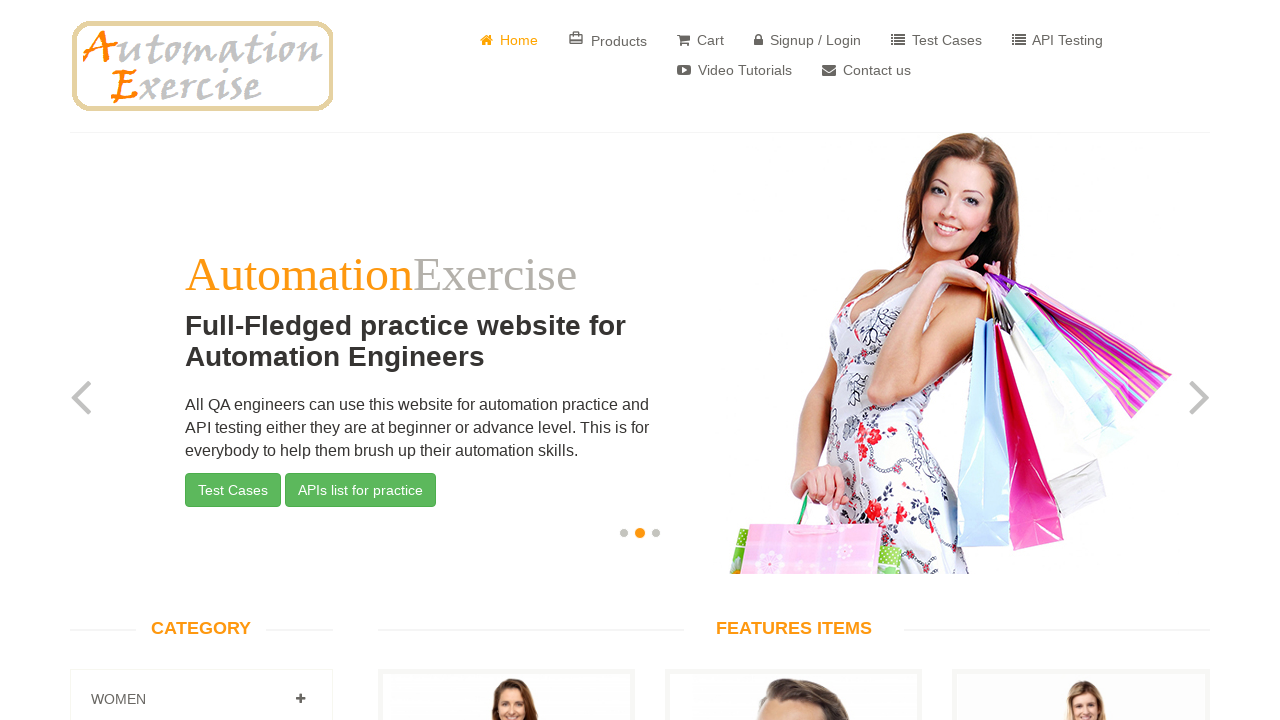